Tests the add/remove elements functionality by adding two elements, removing one, and verifying one element remains

Starting URL: http://the-internet.herokuapp.com/add_remove_elements/

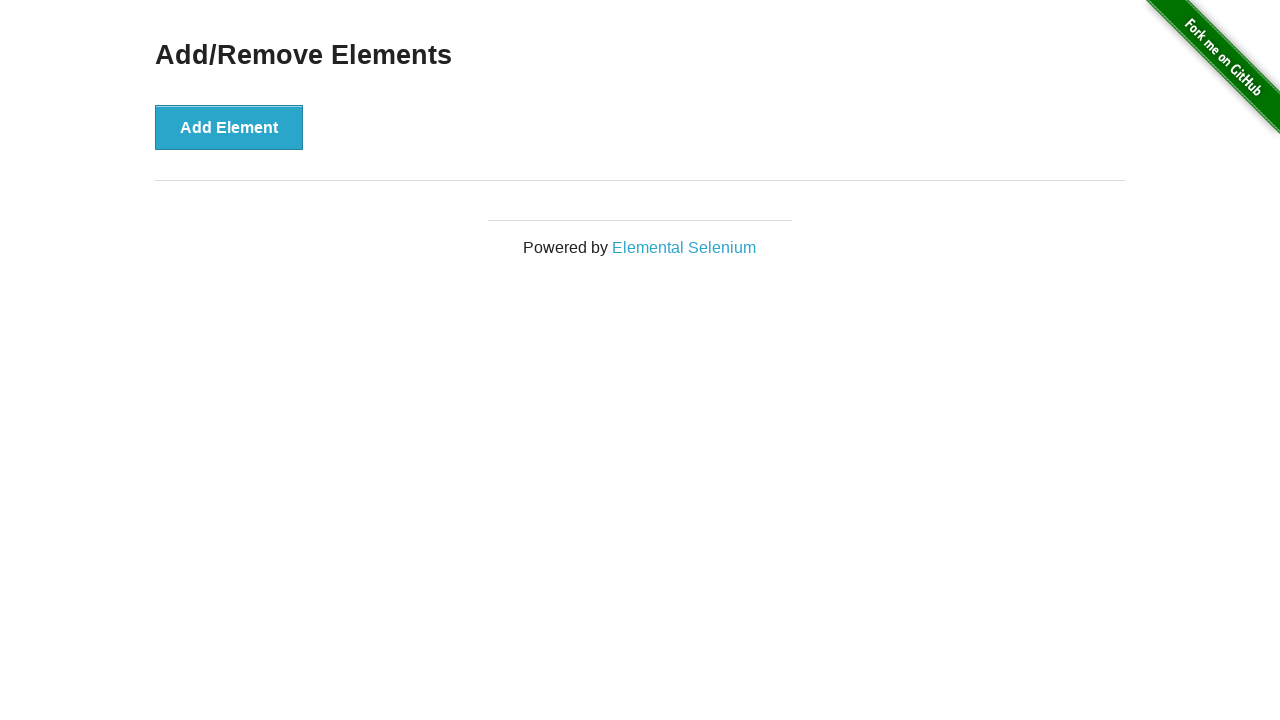

Clicked Add Element button to add first element at (229, 127) on xpath=//*[@onclick='addElement()']
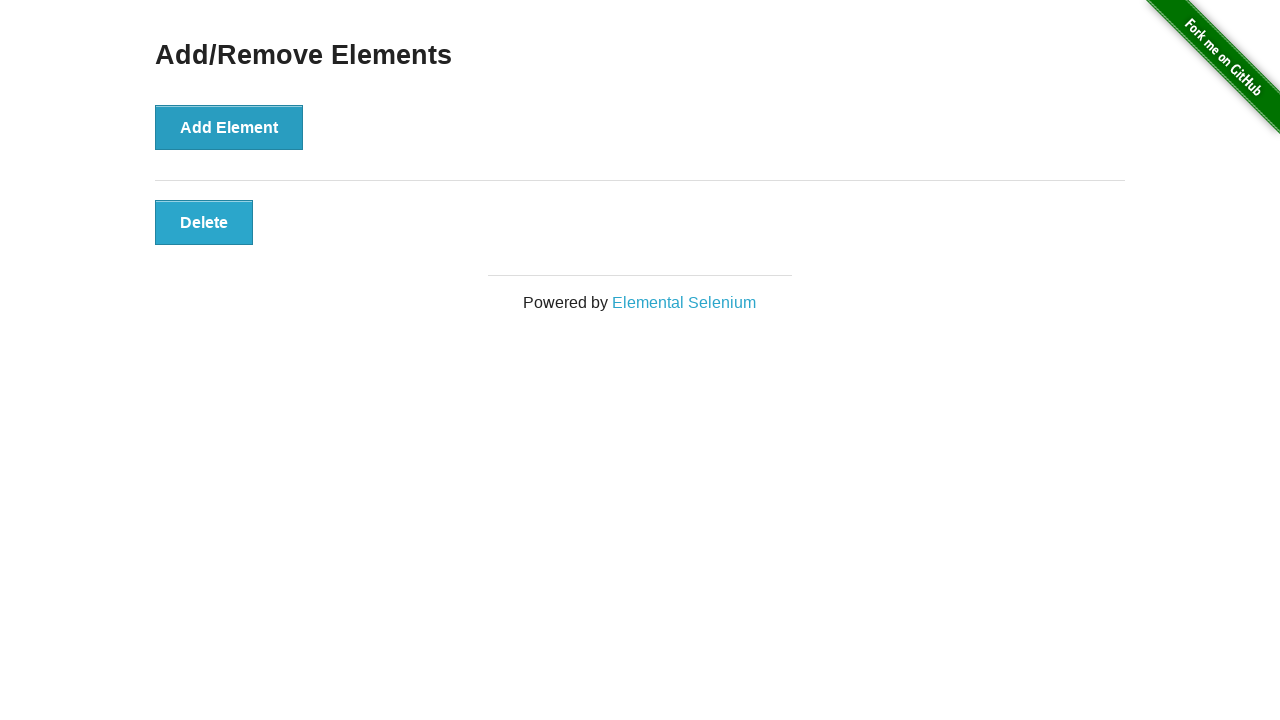

Clicked Add Element button to add second element at (229, 127) on xpath=//*[@onclick='addElement()']
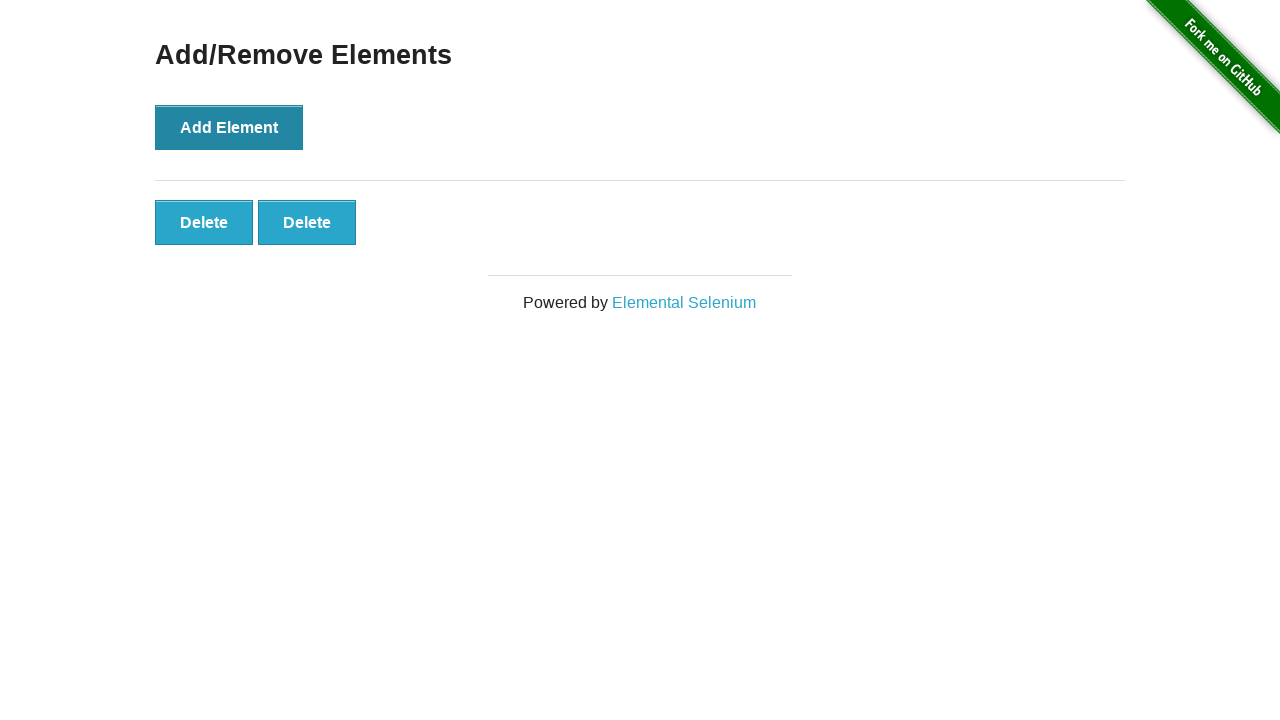

Clicked the second delete button to remove one element at (307, 222) on xpath=//*[@onclick='deleteElement()'] >> nth=1
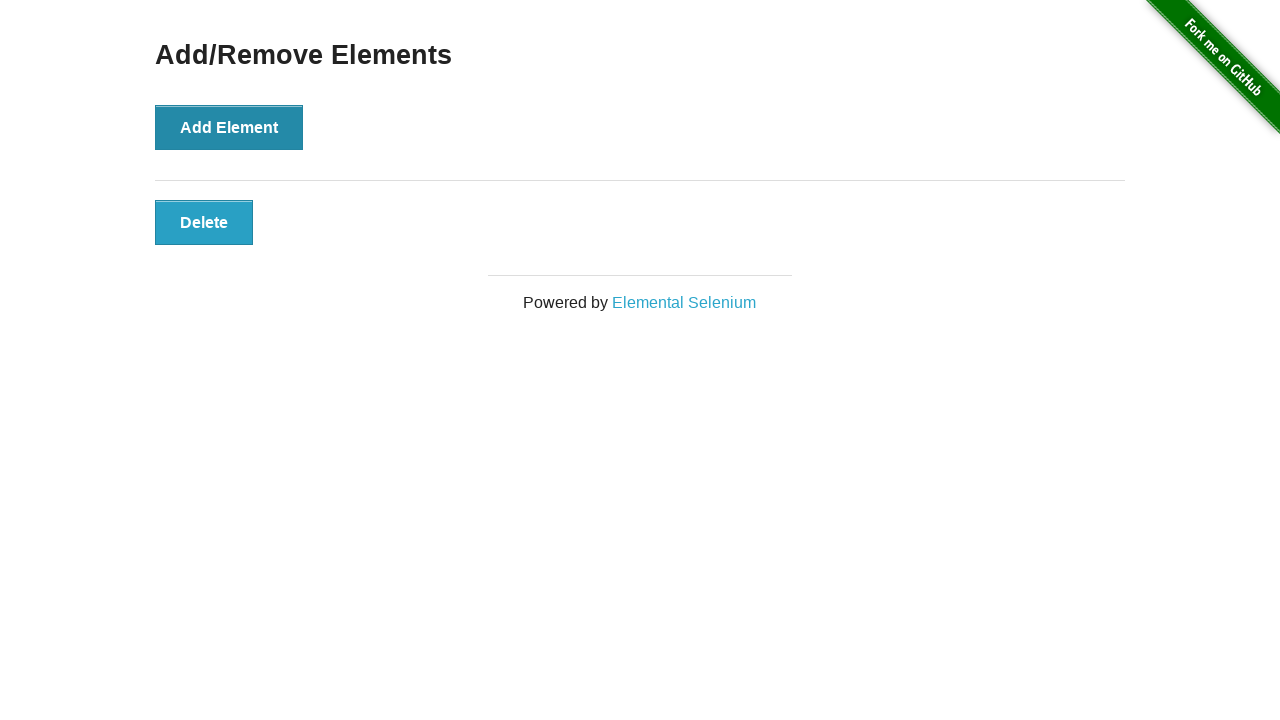

Waited for delete button to be present in DOM
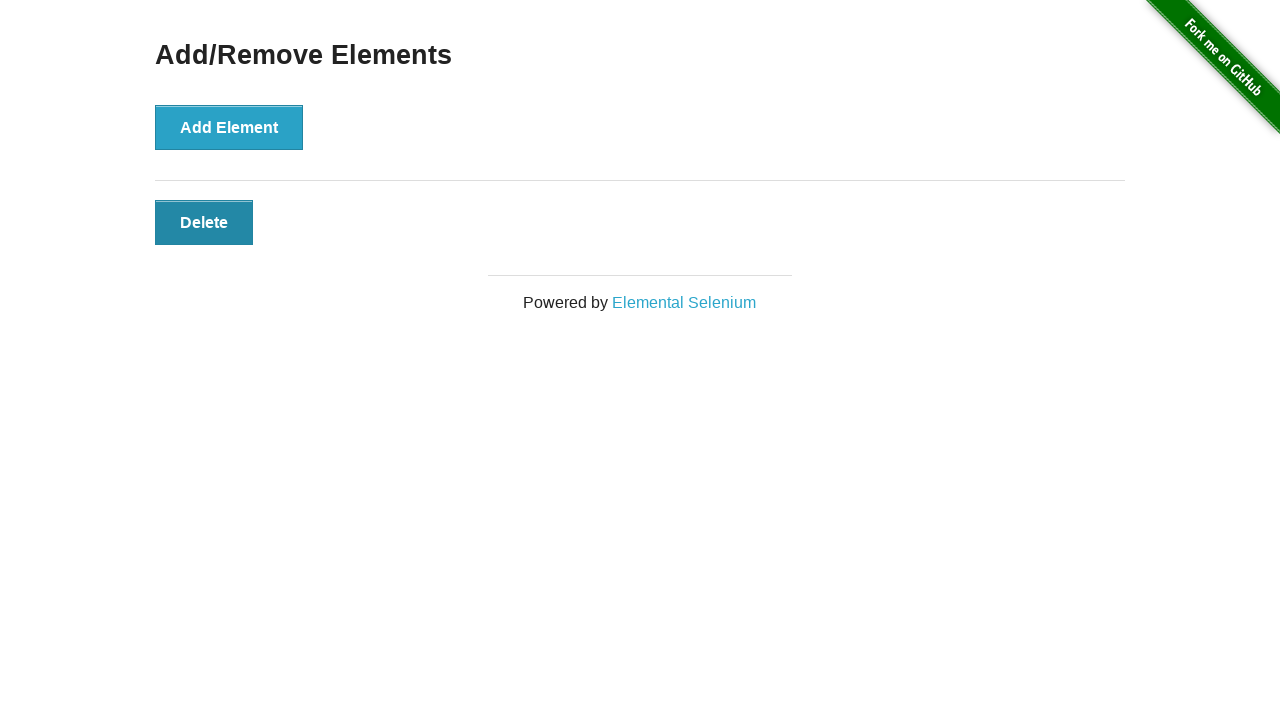

Verified that exactly one delete button remains
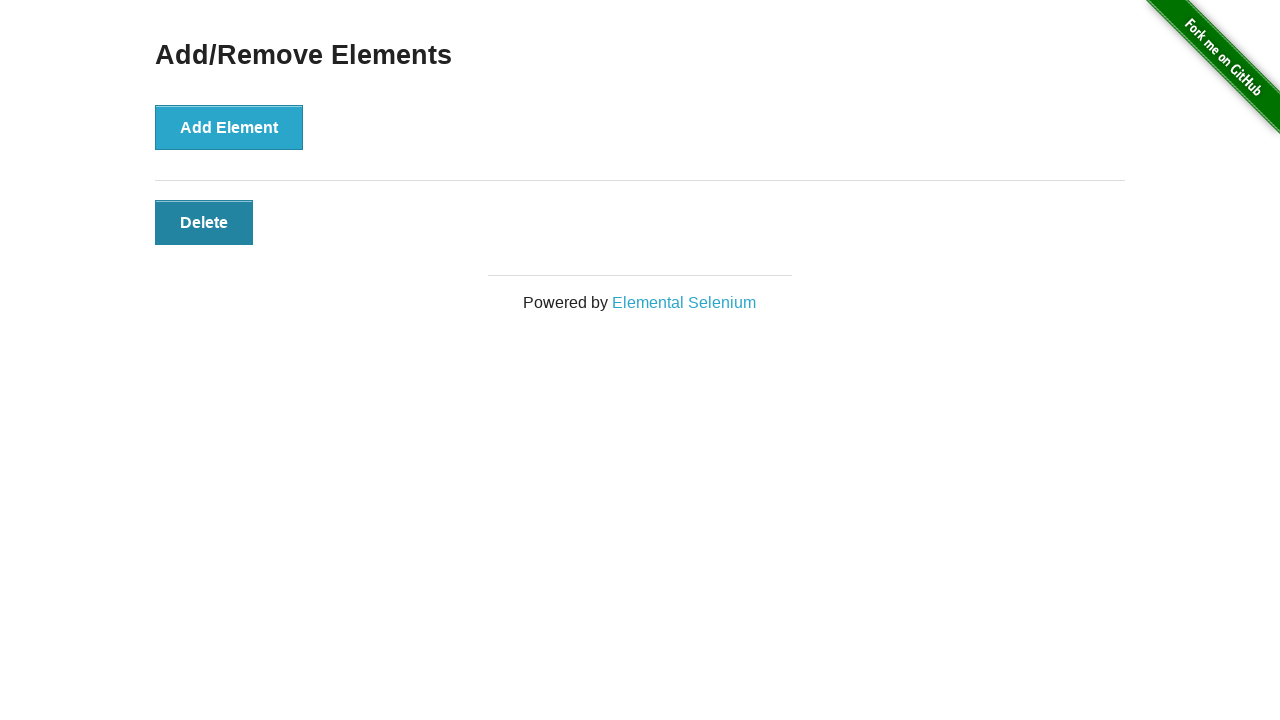

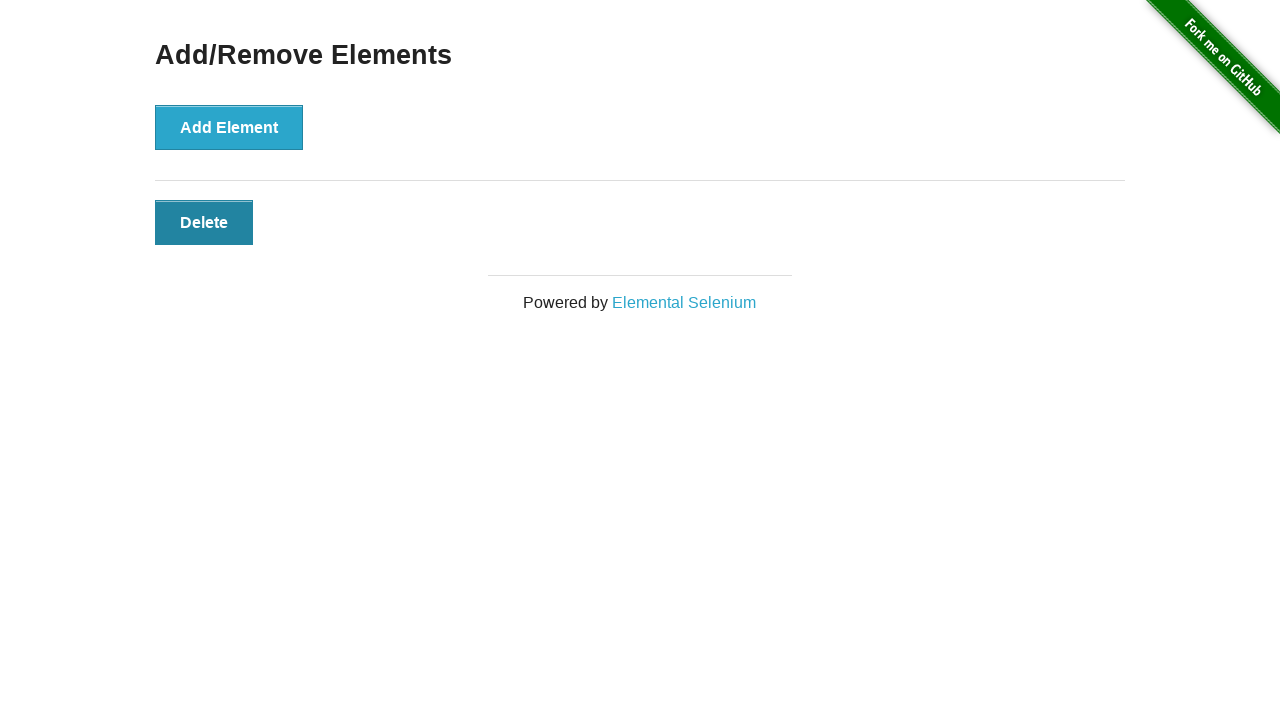